Tests finding a dynamically calculated link text, clicking it, then filling out a form with personal information (first name, last name, city, country) and submitting it.

Starting URL: http://suninjuly.github.io/find_link_text

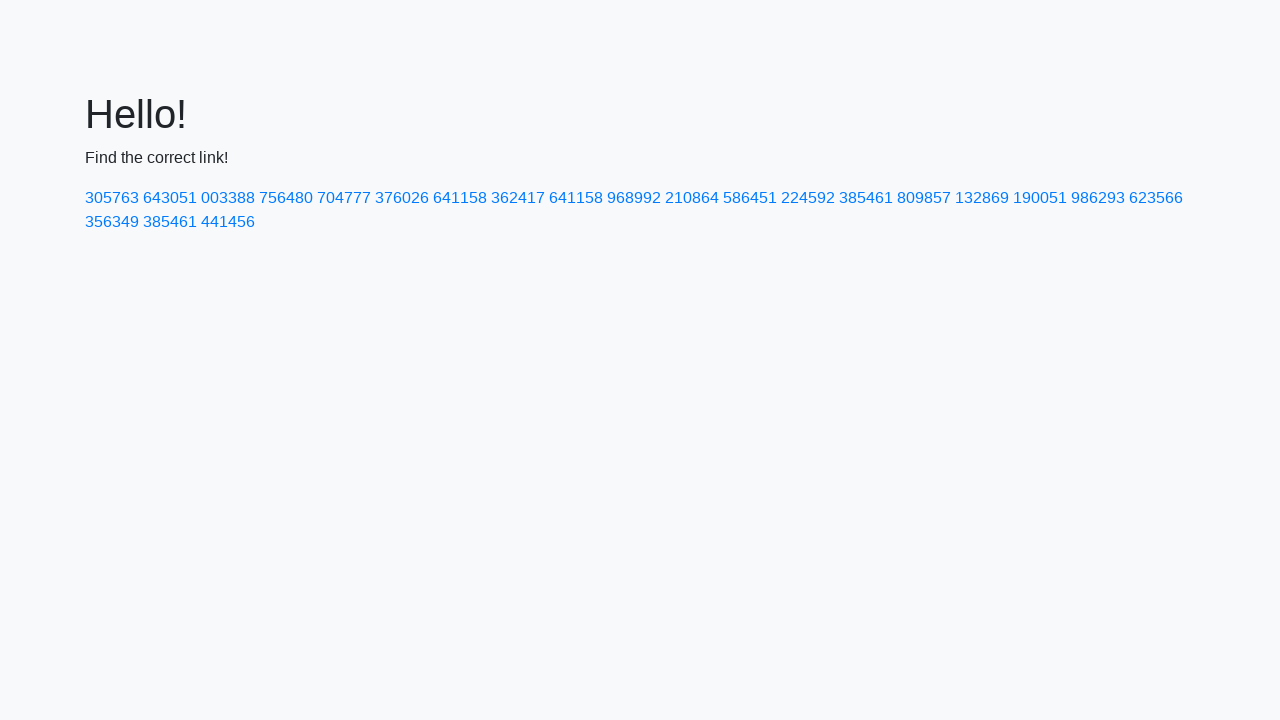

Clicked link with dynamically calculated text '224592' at (808, 198) on a:text-is('224592')
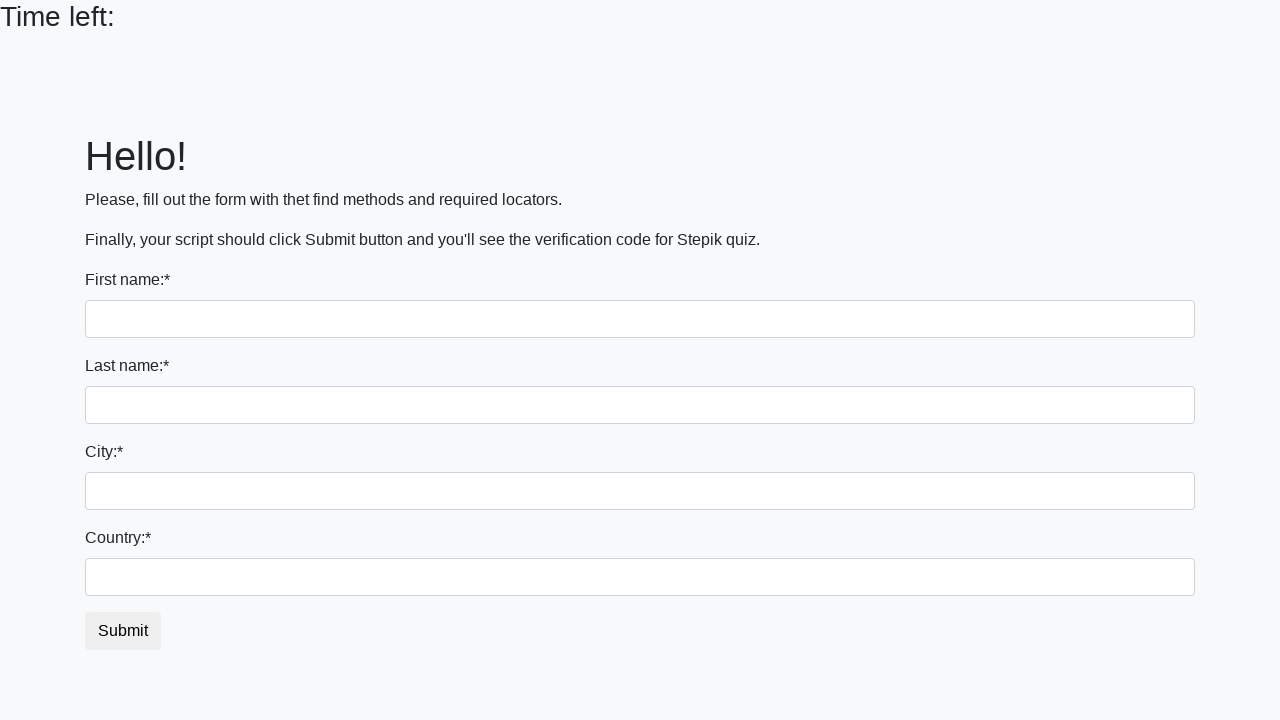

Filled first name field with 'Ivan' on input[name='first_name']
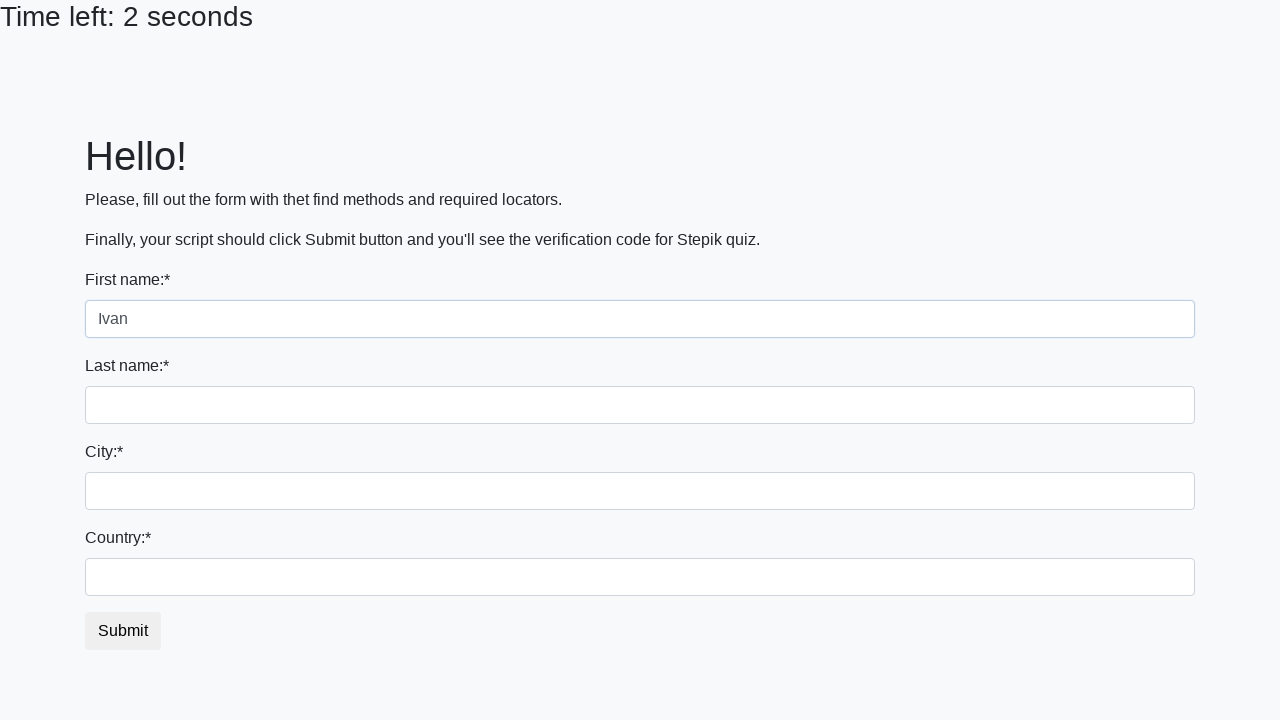

Filled last name field with 'Petrov' on input[name='last_name']
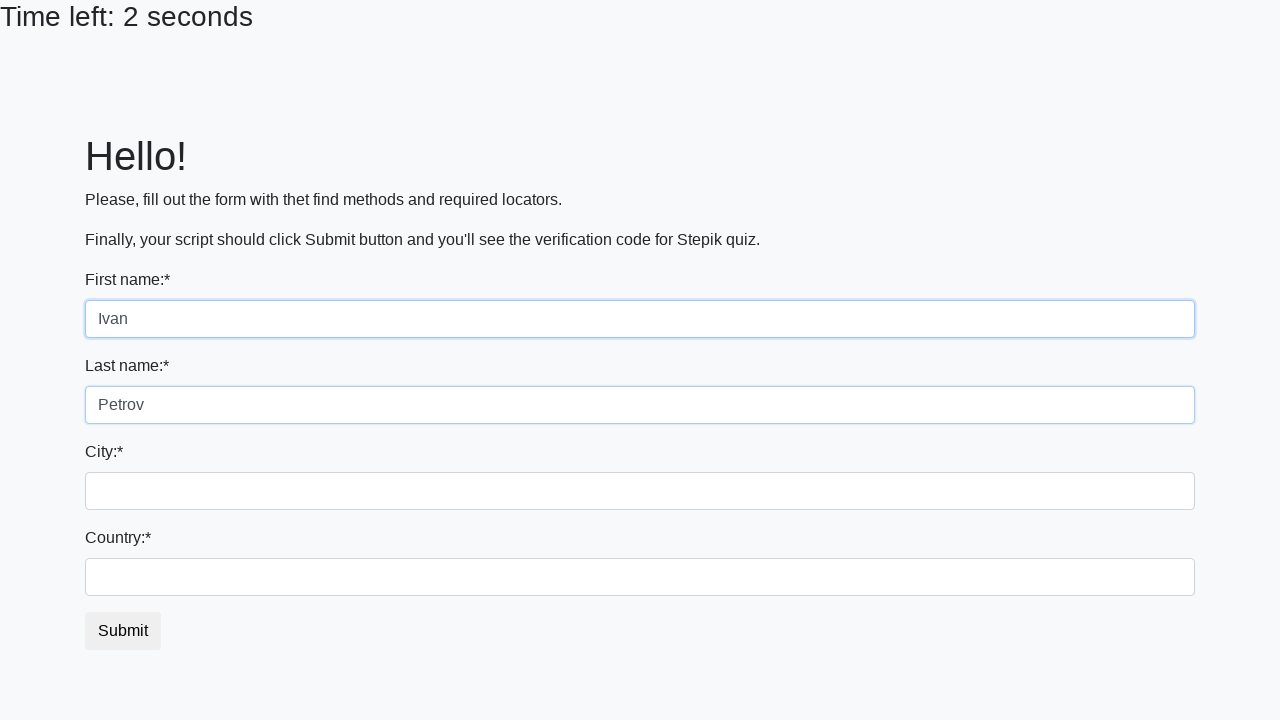

Filled city field with 'Smolensk' on .city
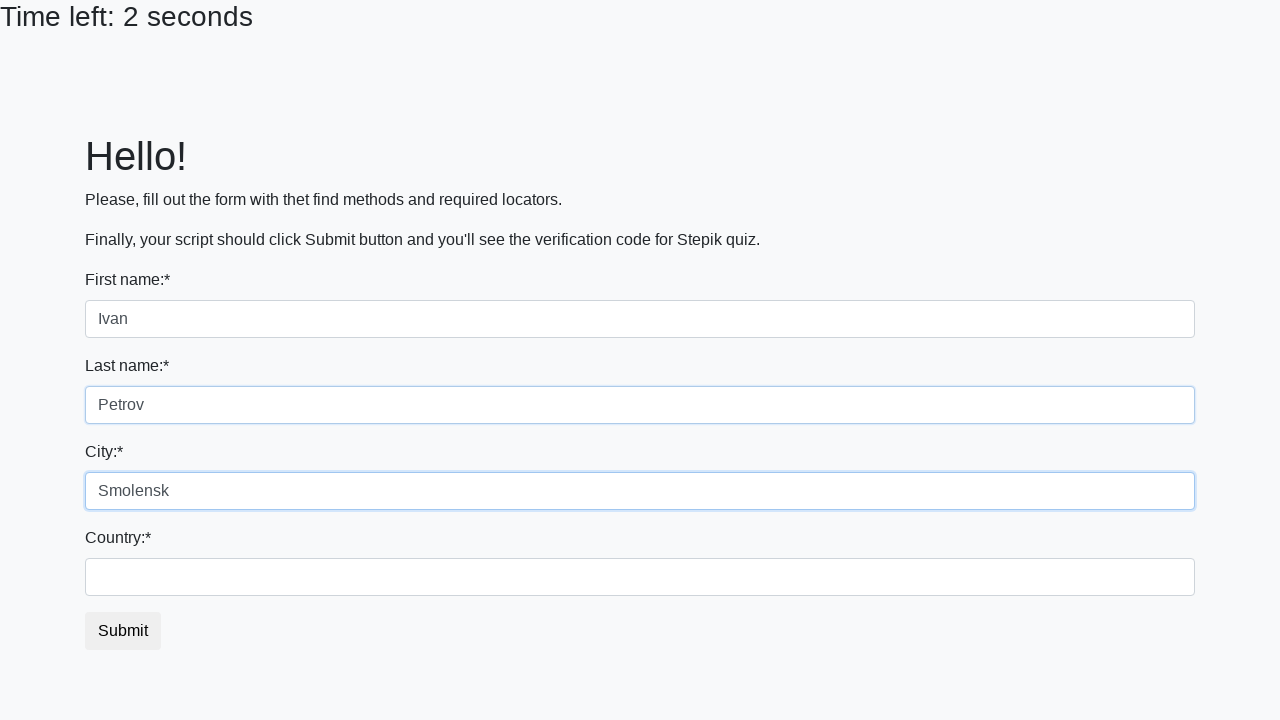

Filled country field with 'Russia' on #country
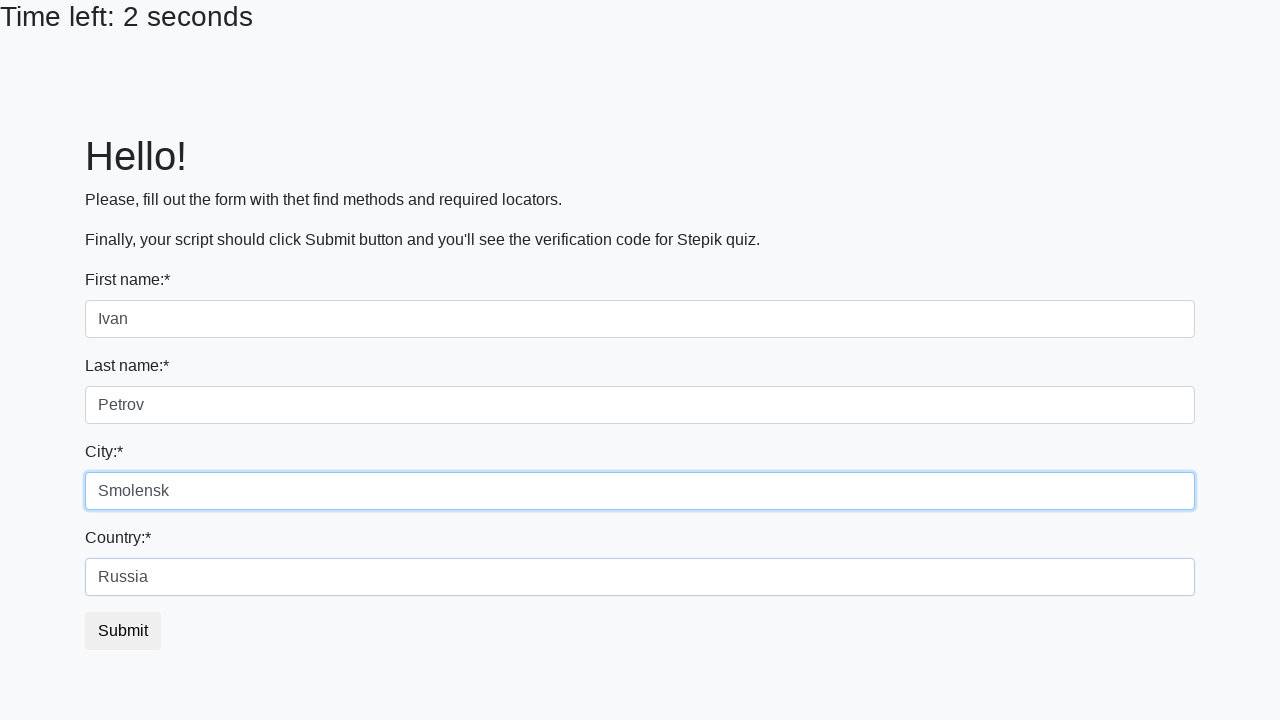

Clicked submit button to submit the form at (123, 631) on button[type='submit']
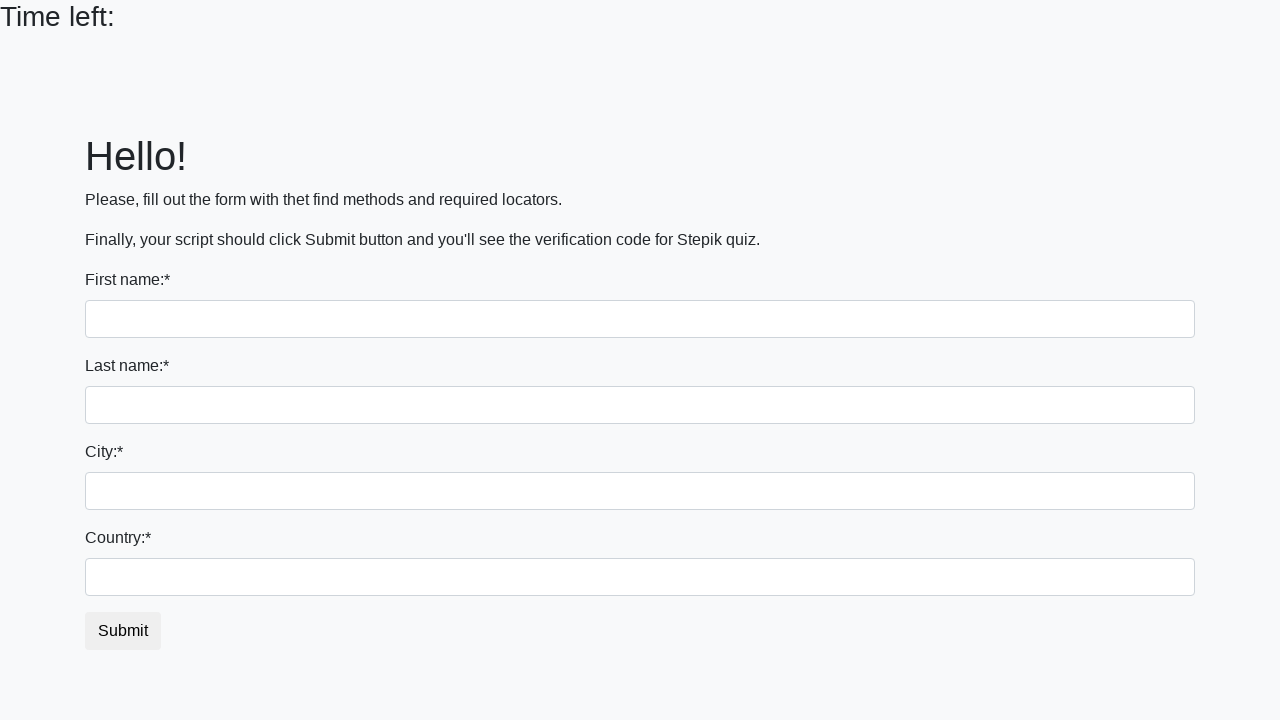

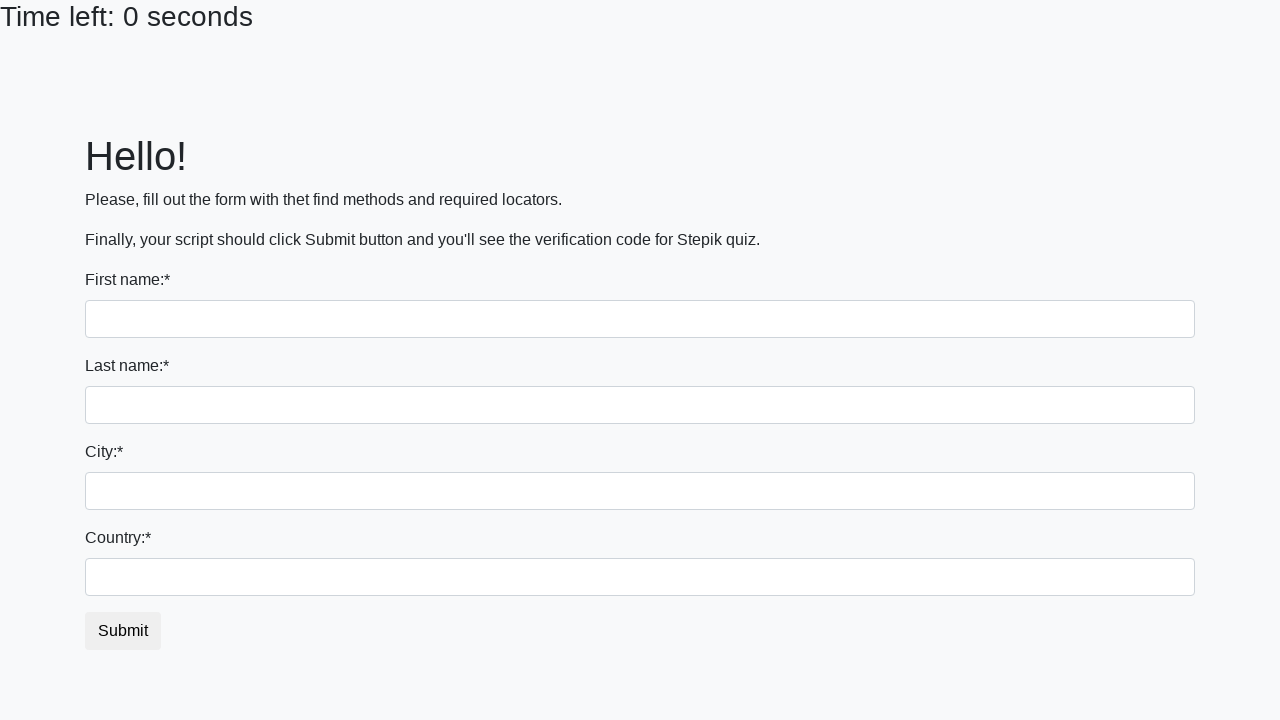